Tests form validation on the forgot password page by clicking submit without entering an email, verifying that the URL remains unchanged (user stays on the same page due to validation error)

Starting URL: https://practice.cydeo.com/forgot_password

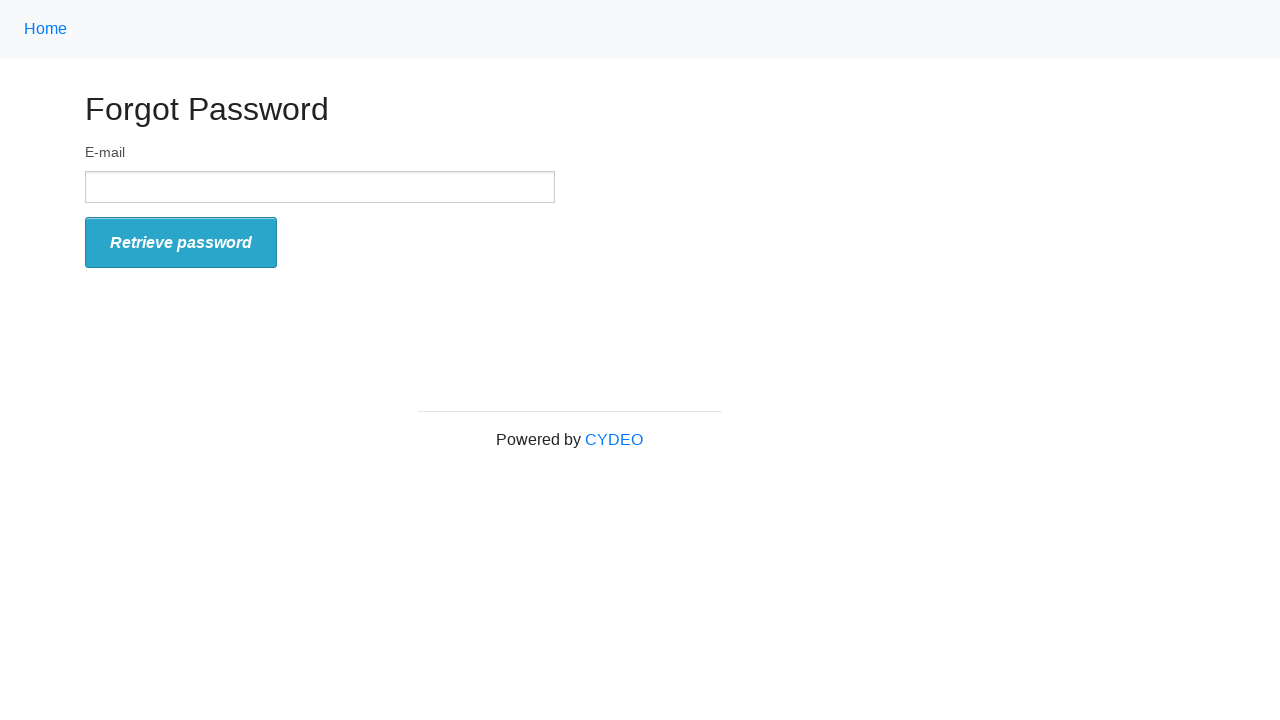

Stored initial URL from forgot password page
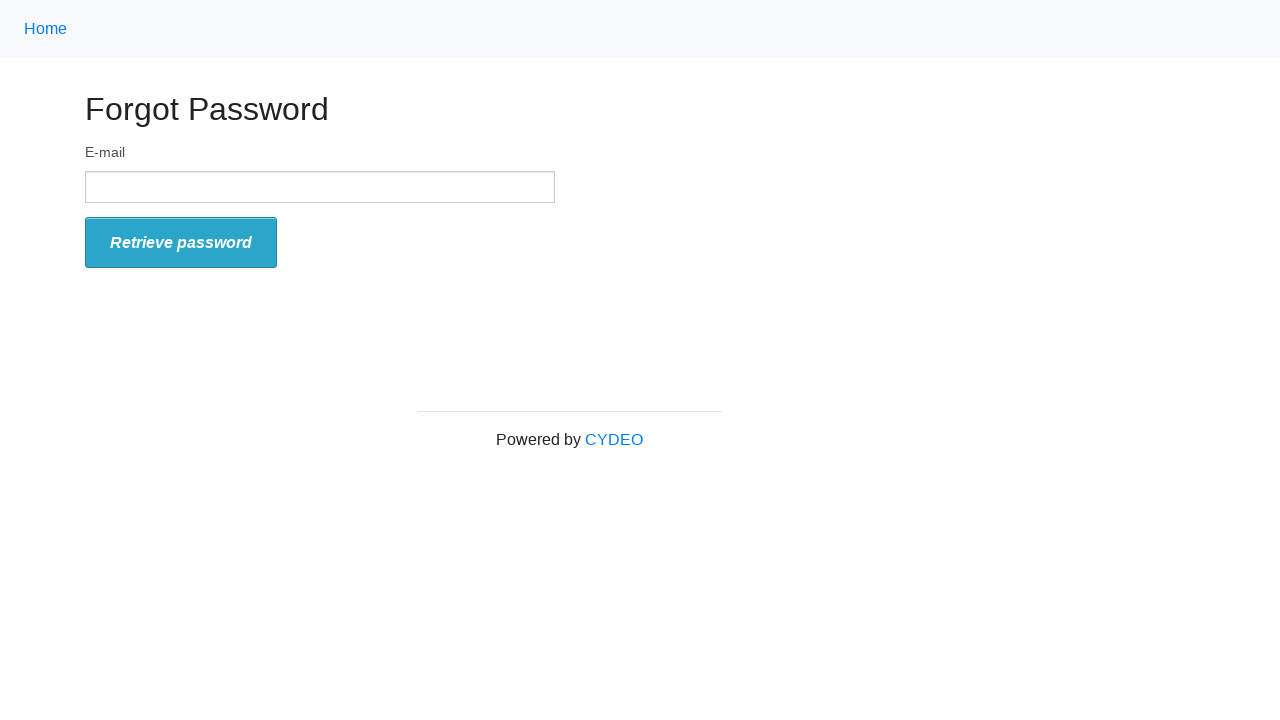

Clicked submit button without entering email at (181, 243) on #form_submit
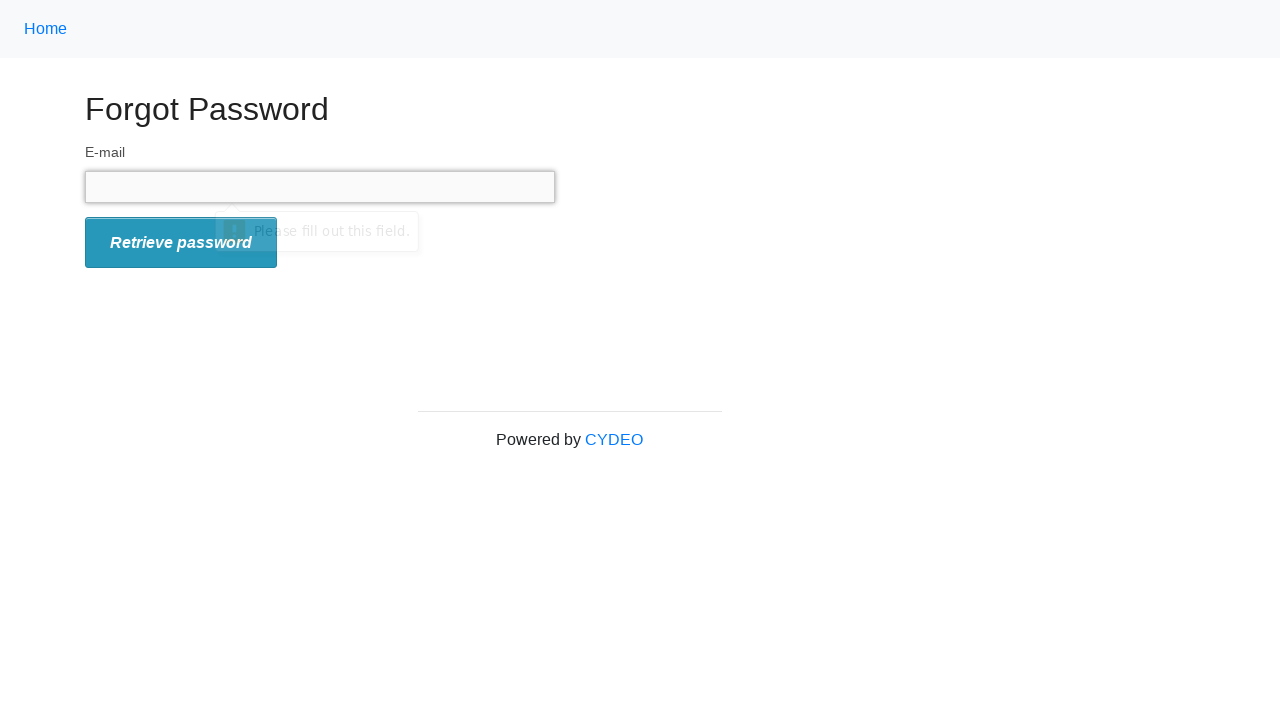

Waited 500ms for potential navigation
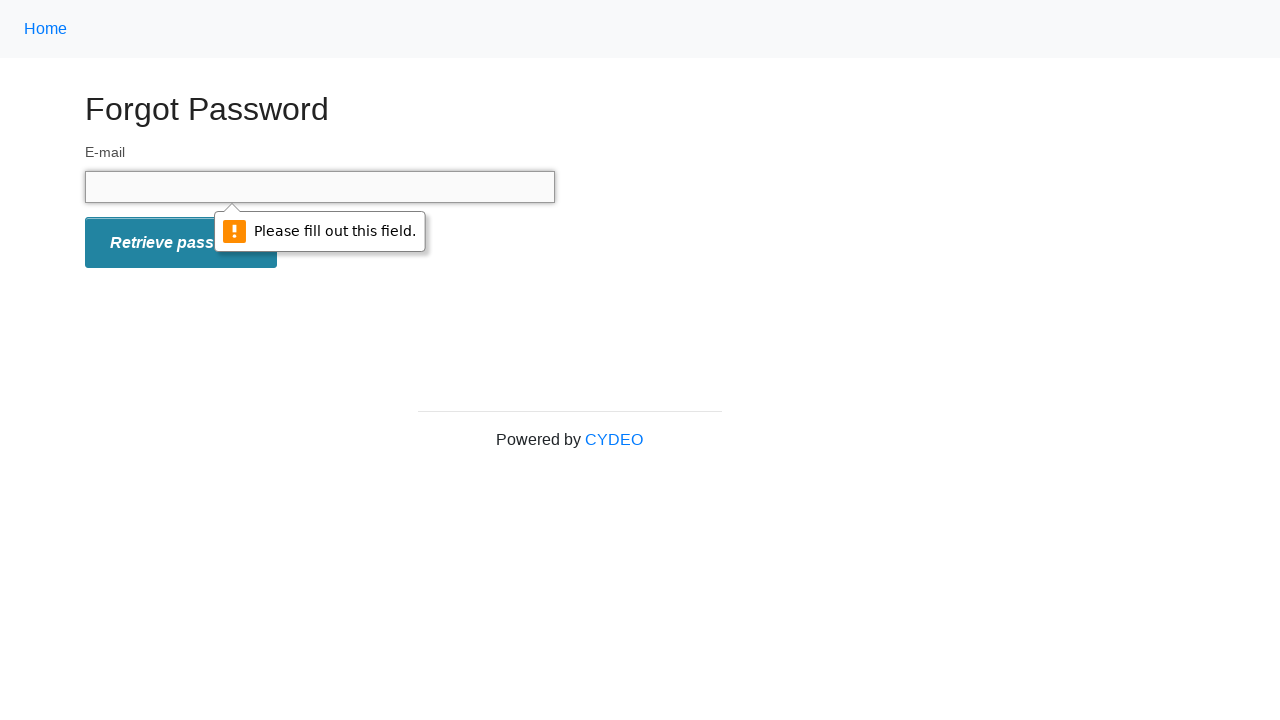

Captured current URL to verify no navigation occurred
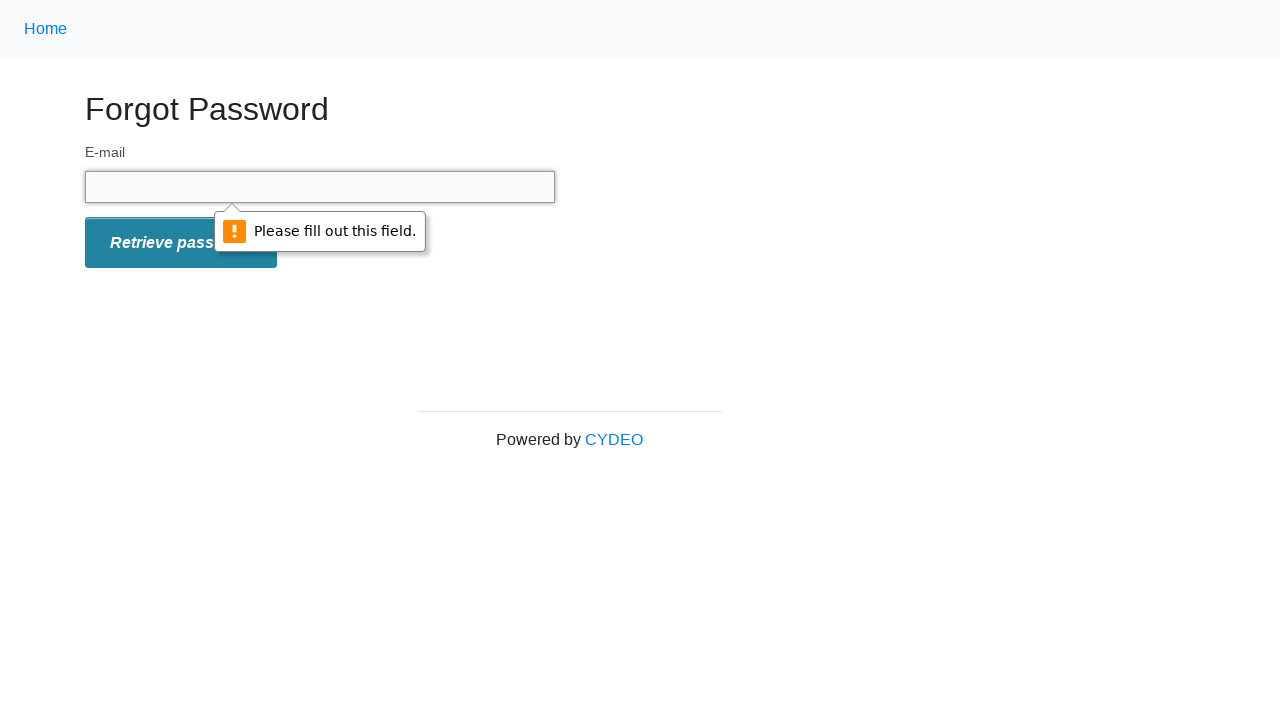

Verified URL remained unchanged - form validation prevented navigation
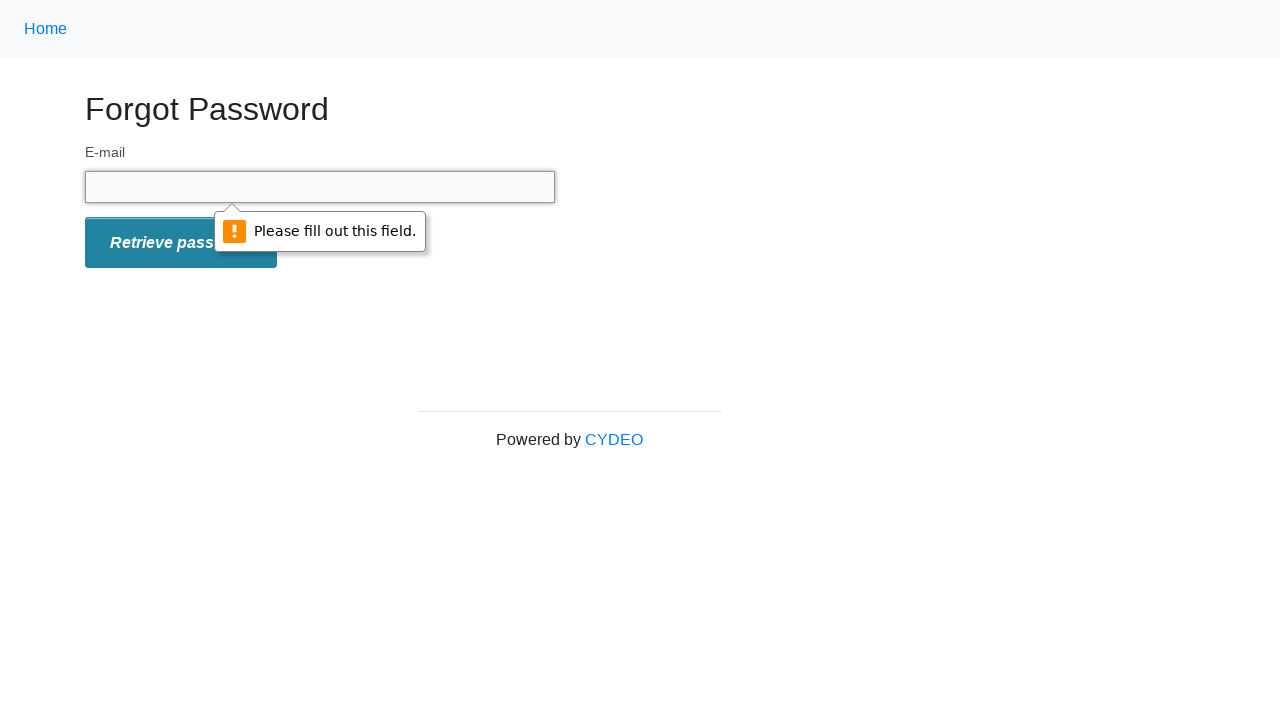

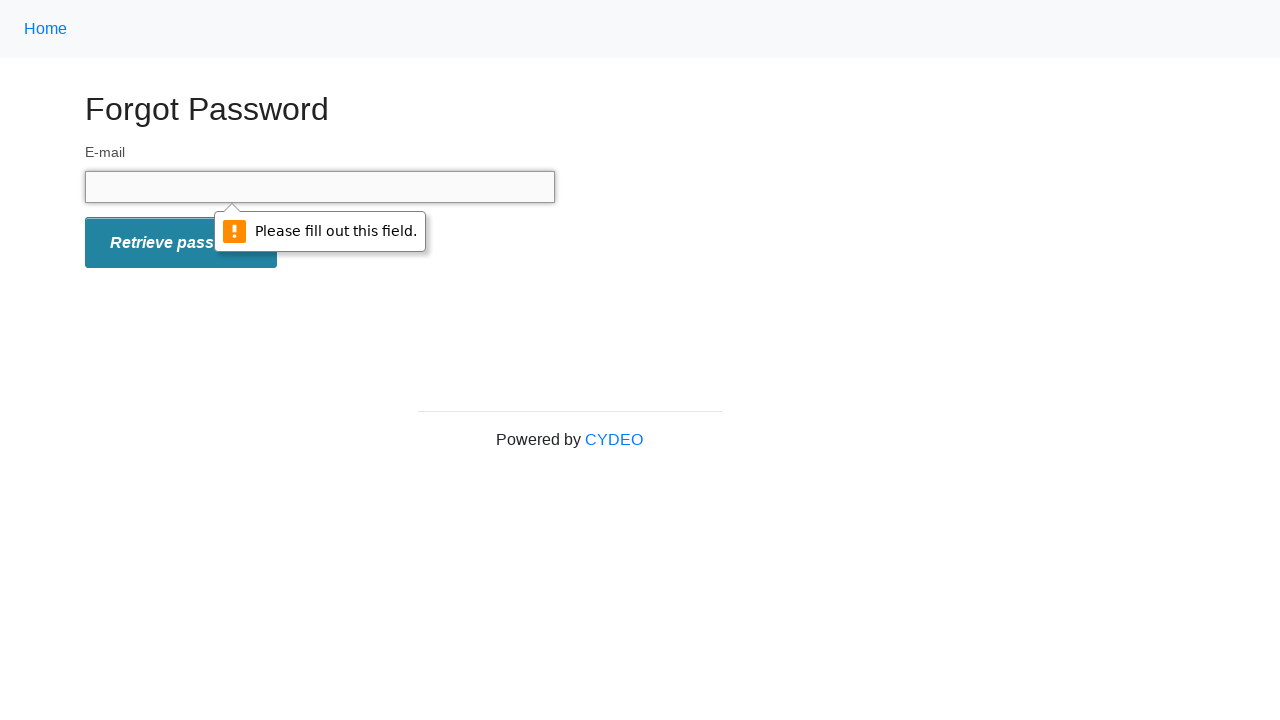